Tests a date range picker by selecting start and end dates from a calendar widget and verifying the selected dates

Starting URL: https://jesuskinto.github.io/selenium-python-testing-page/#/jquery-date

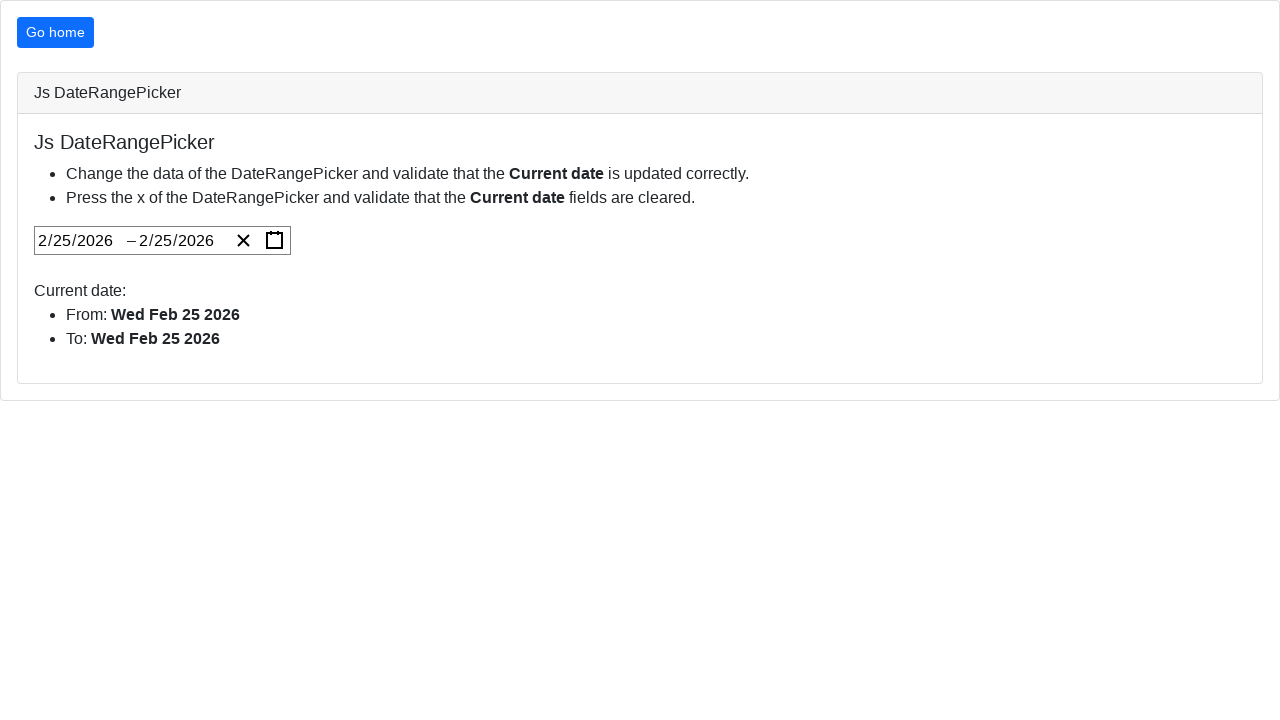

Navigated to jQuery date picker test page
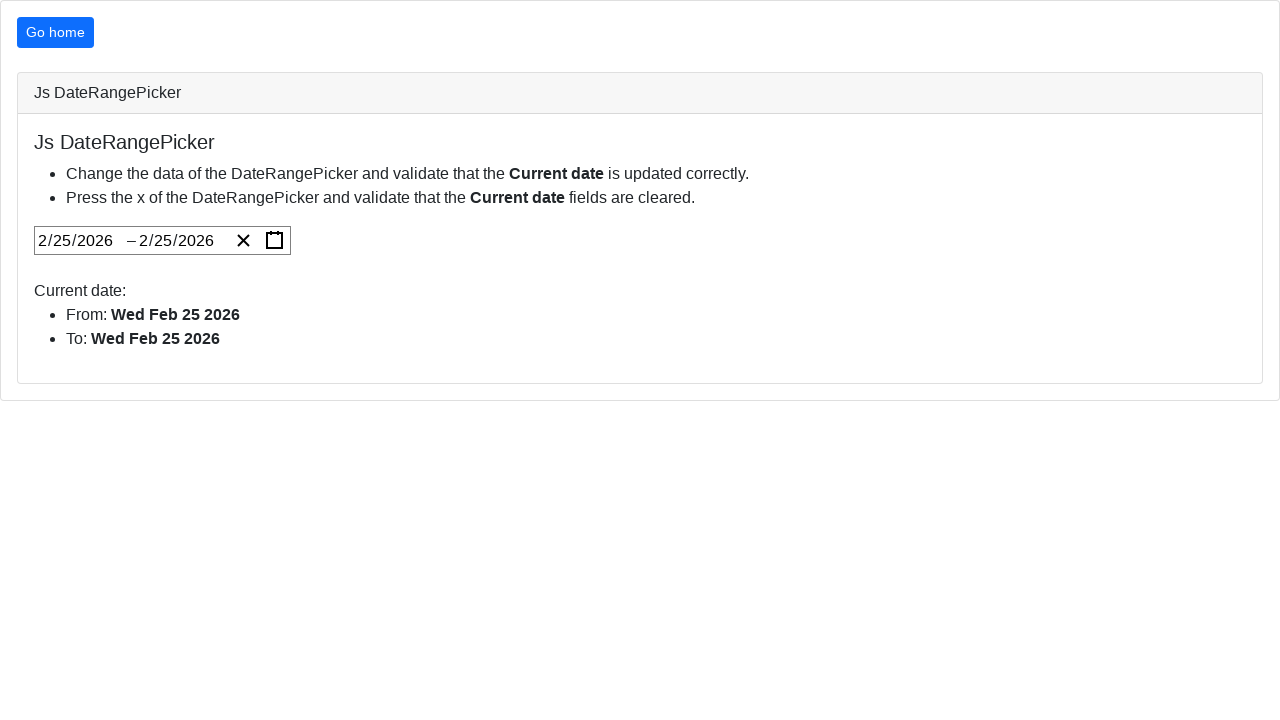

Clicked calendar button to open date picker widget at (275, 240) on xpath=//*[@id='root']/div/div/div/div/div/div[2]/div[2]/div/button[2]
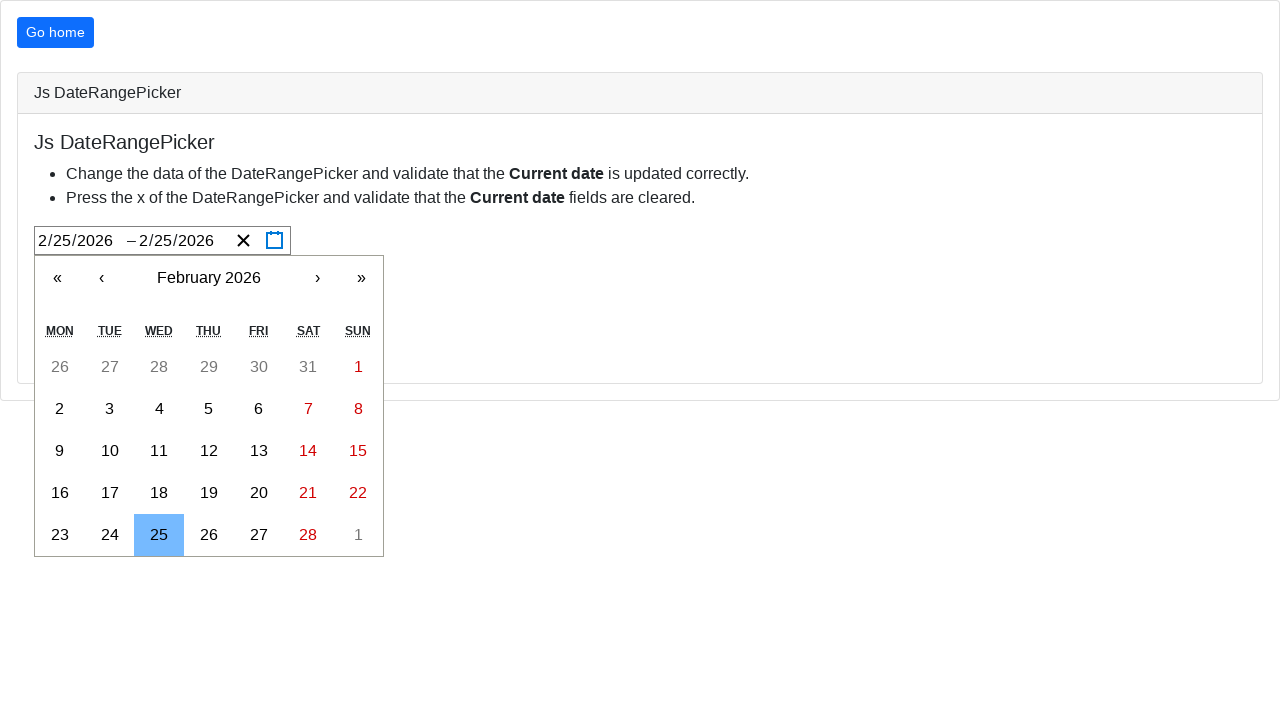

Selected start date - 8th day of the month at (60, 408) on xpath=//*[@id='root']/div/div/div/div/div/div[2]/div[2]/span/div/div/div[2]/div/
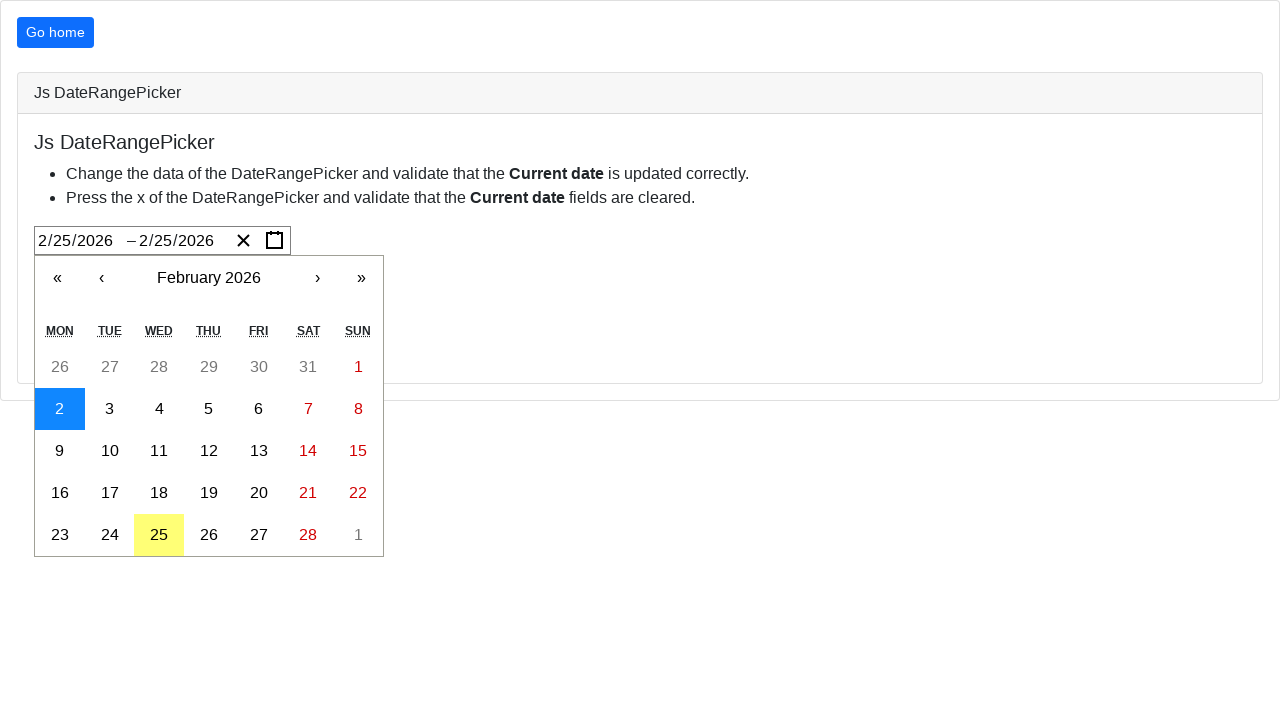

Selected end date - 12th day of the month at (259, 408) on xpath=//*[@id='root']/div/div/div/div/div/div[2]/div[2]/span/div/div/div[2]/div/
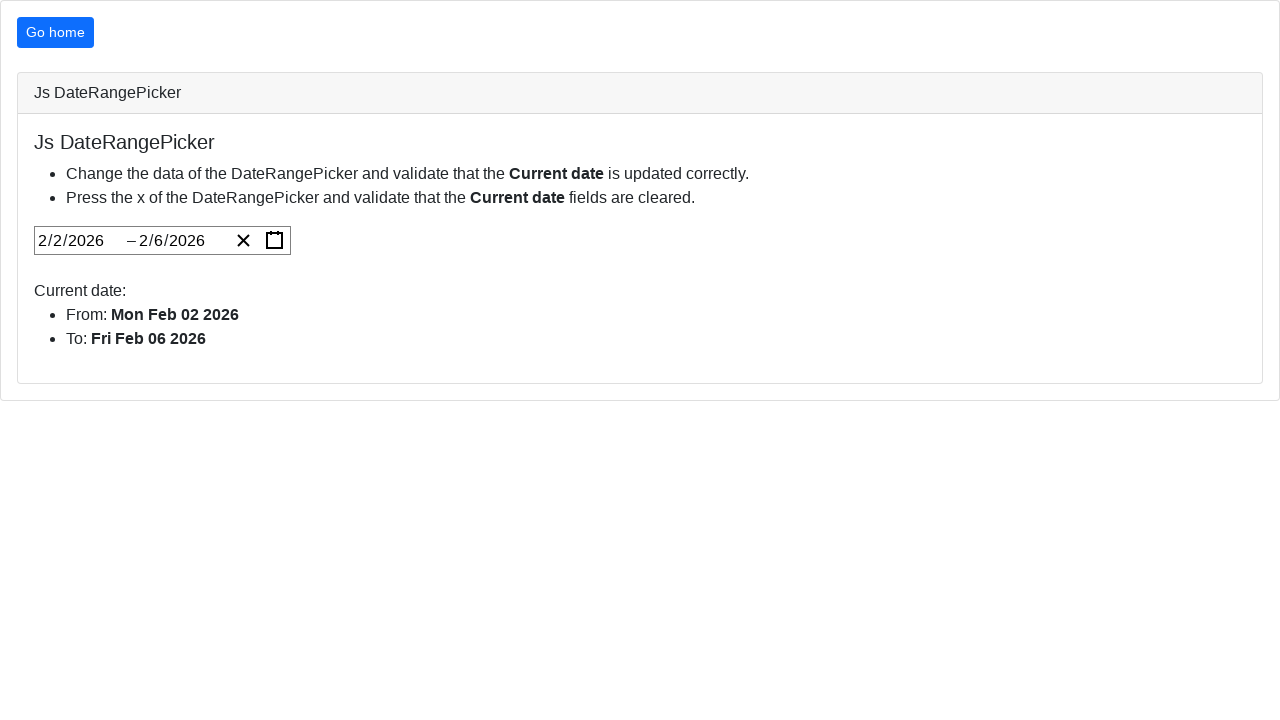

Waited 2 seconds for dates to be displayed
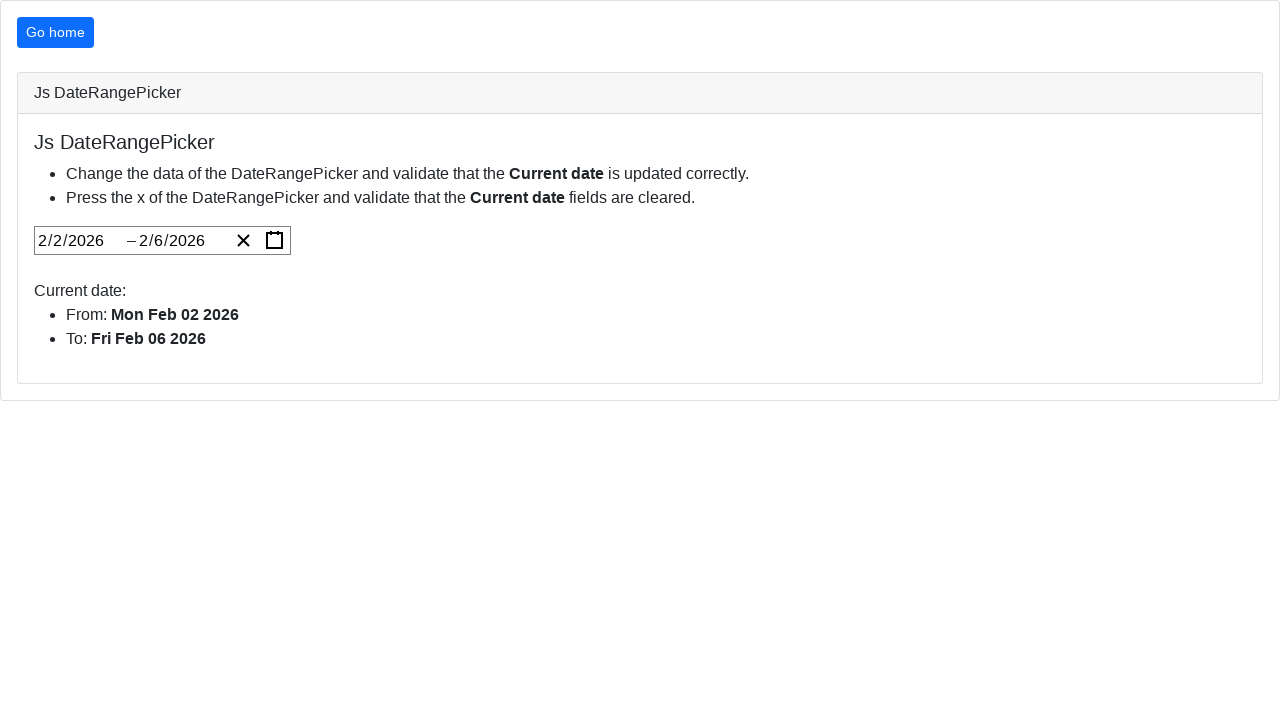

Retrieved start date text: Mon Feb 02 2026
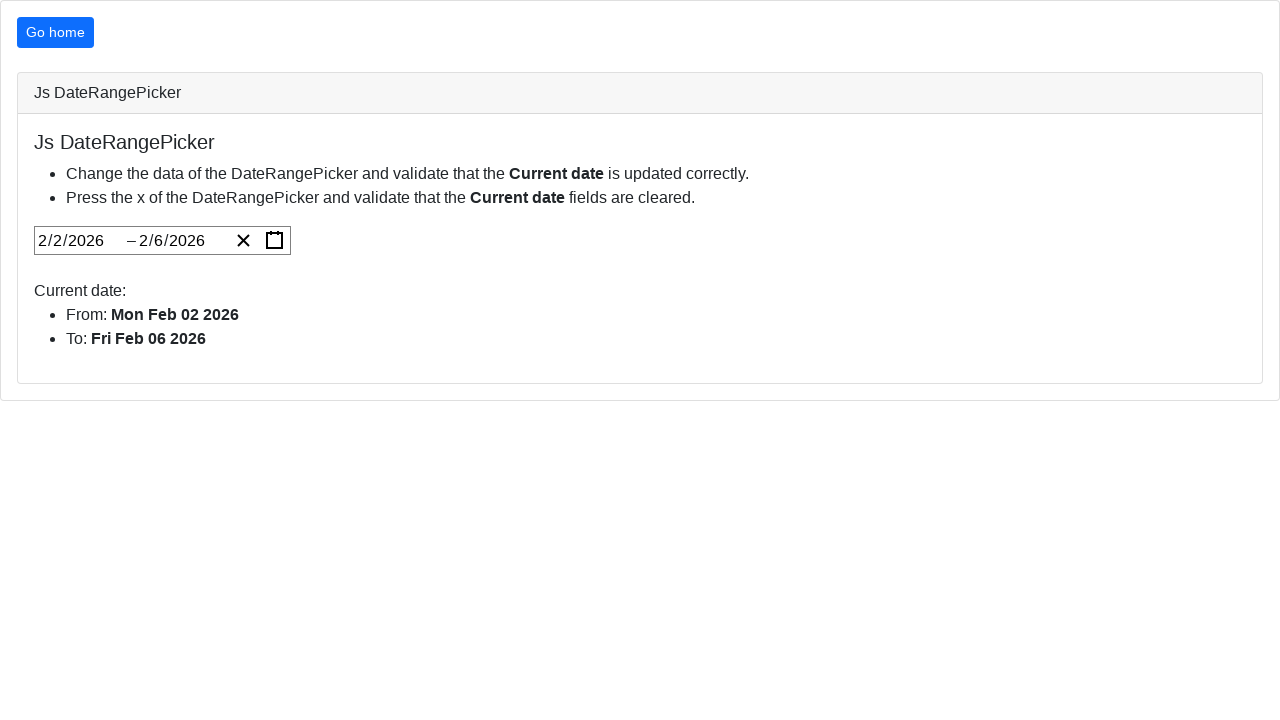

Retrieved end date text: Fri Feb 06 2026
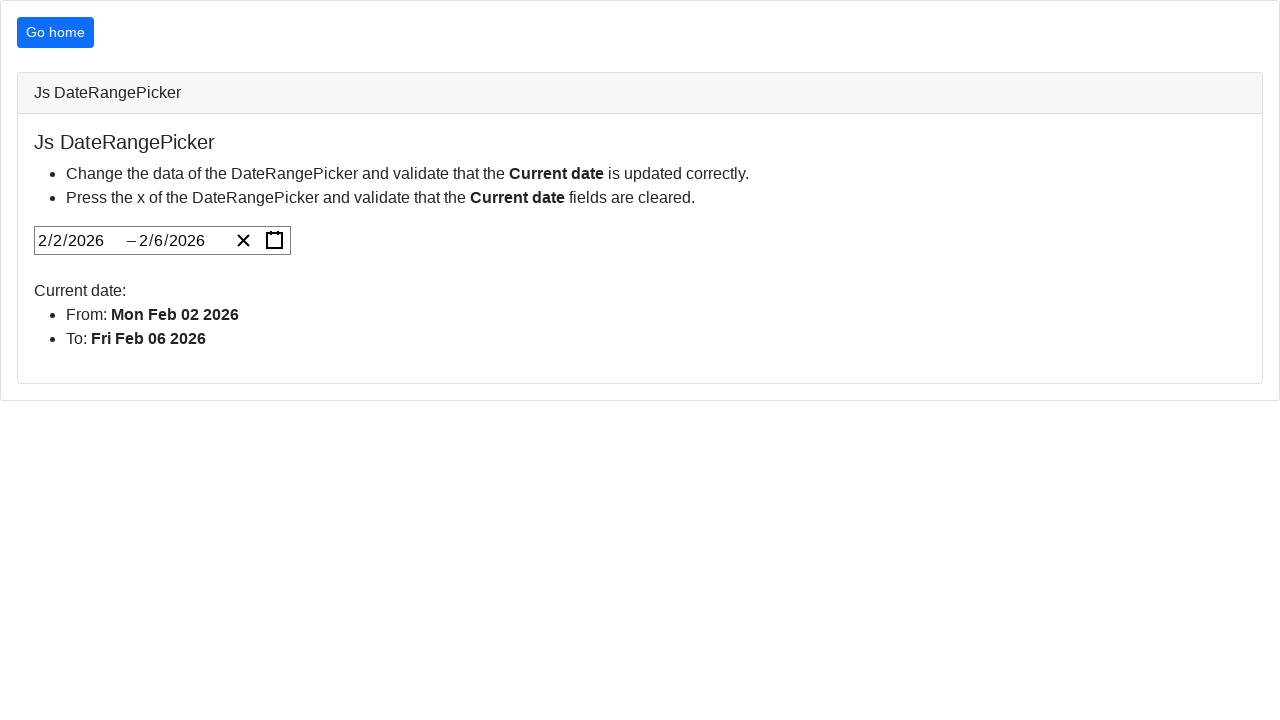

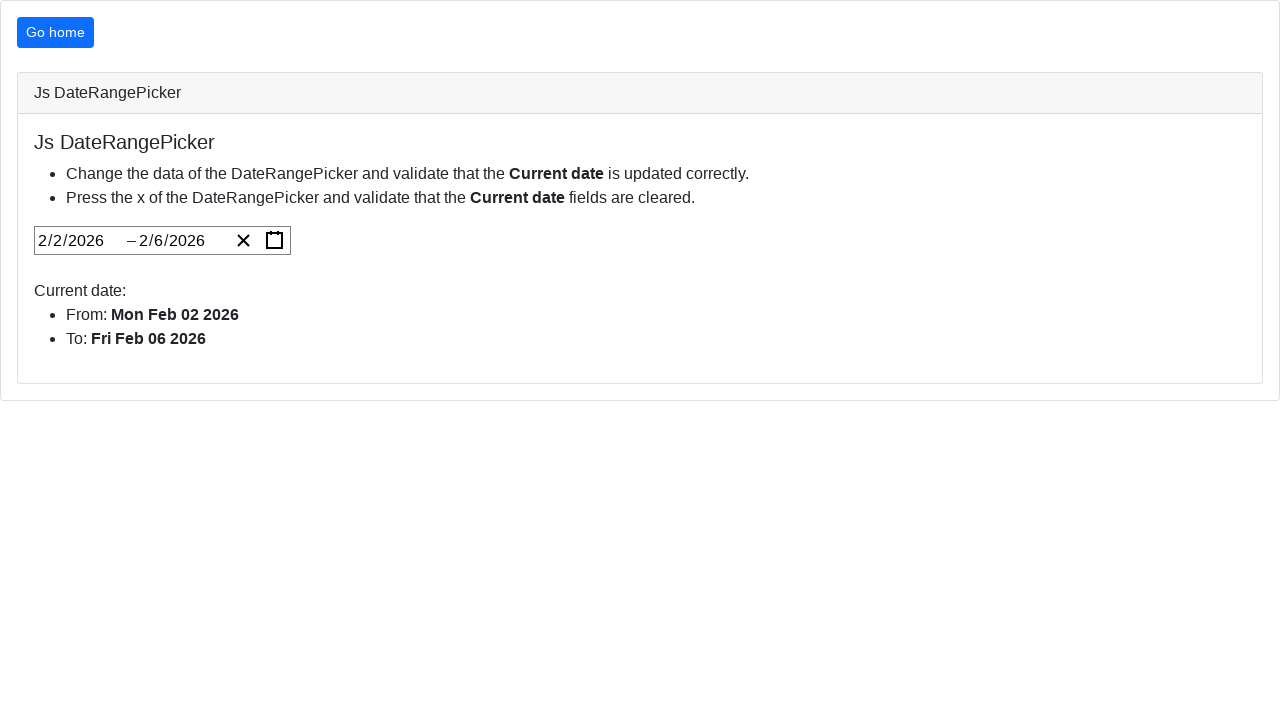